Creates multiple todo items sequentially and verifies they are displayed in the list

Starting URL: https://todomvc.com/examples/react/dist/#/

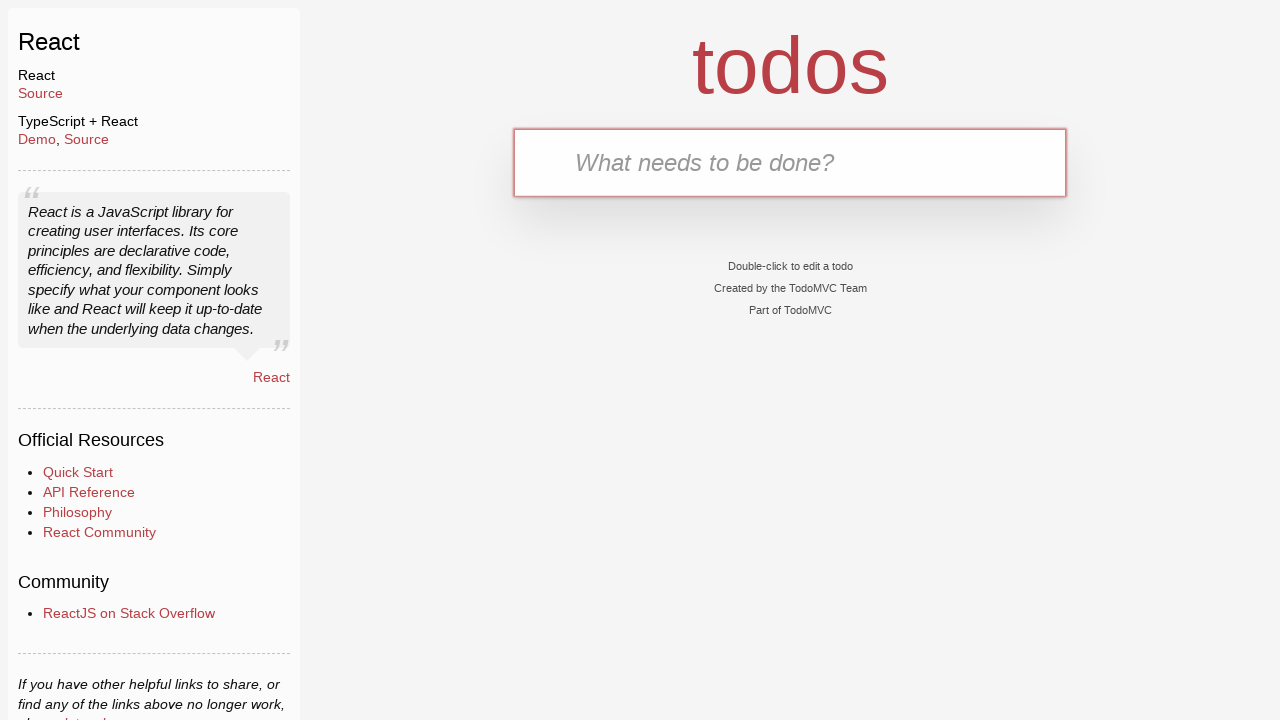

Clicked on todo input field at (790, 162) on [data-testid="text-input"]
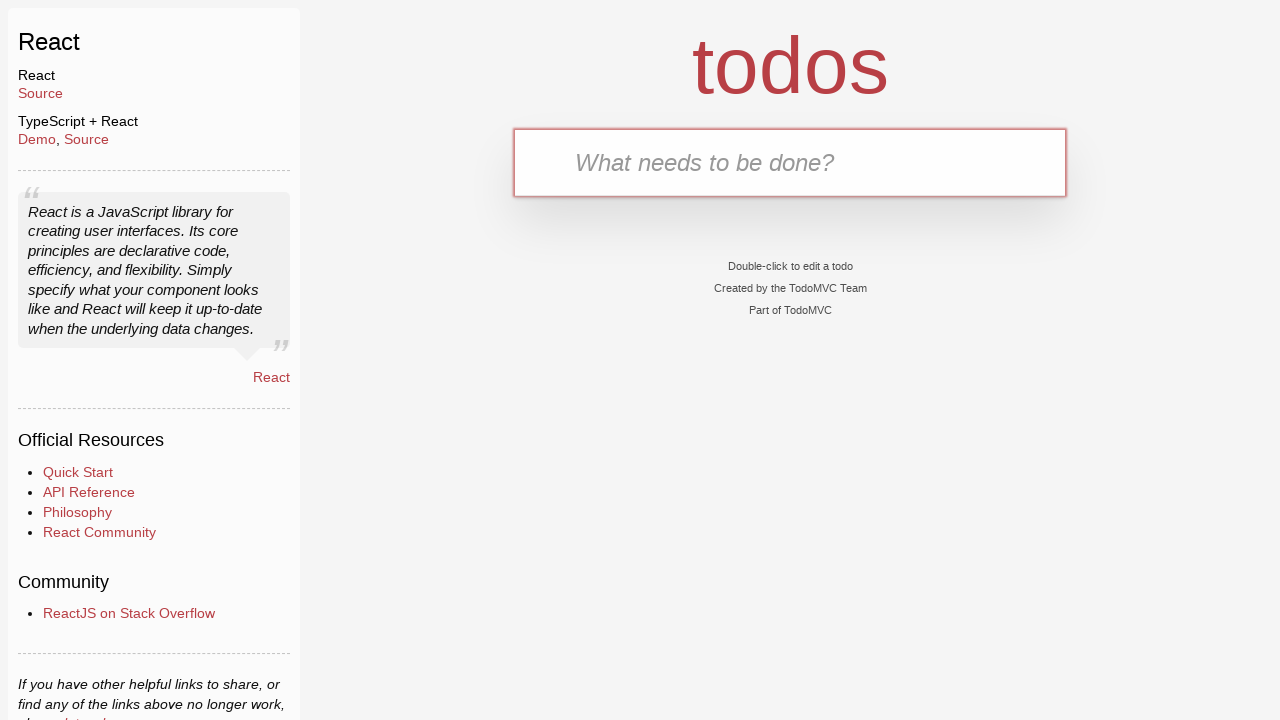

Filled input field with first todo: '1.Make a cup of coffee' on [data-testid="text-input"]
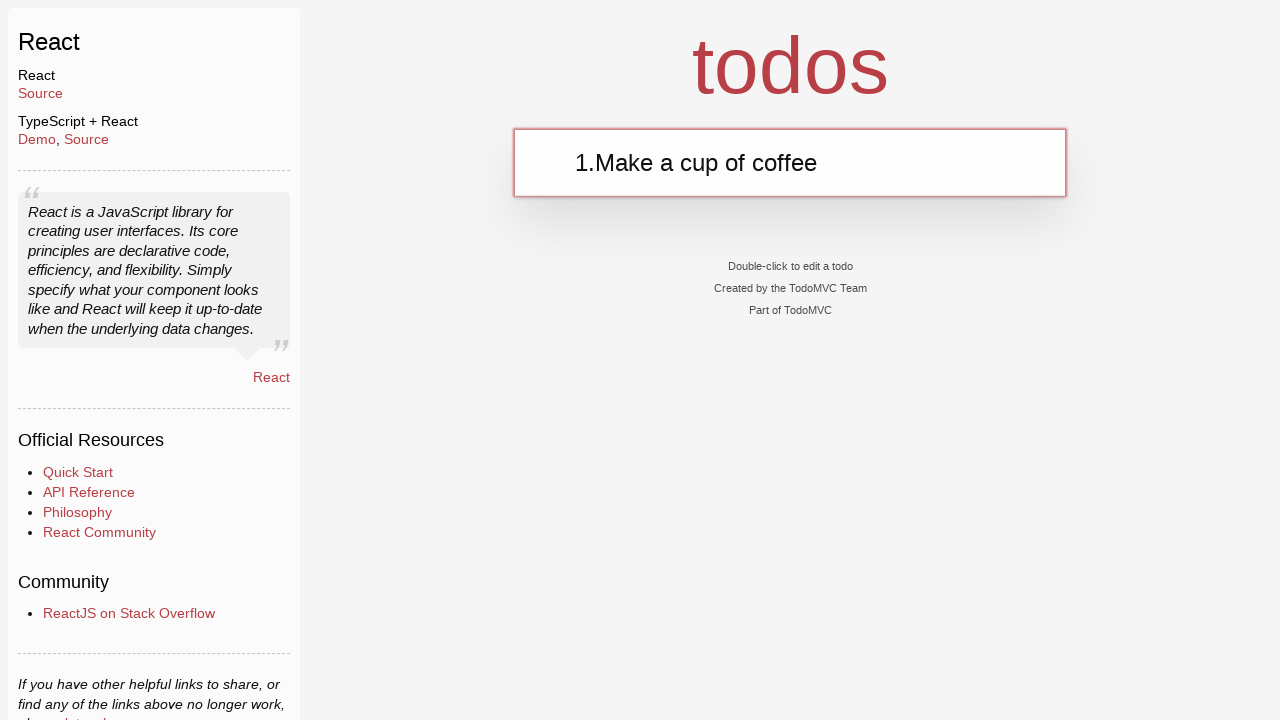

Pressed Enter to create first todo item on [data-testid="text-input"]
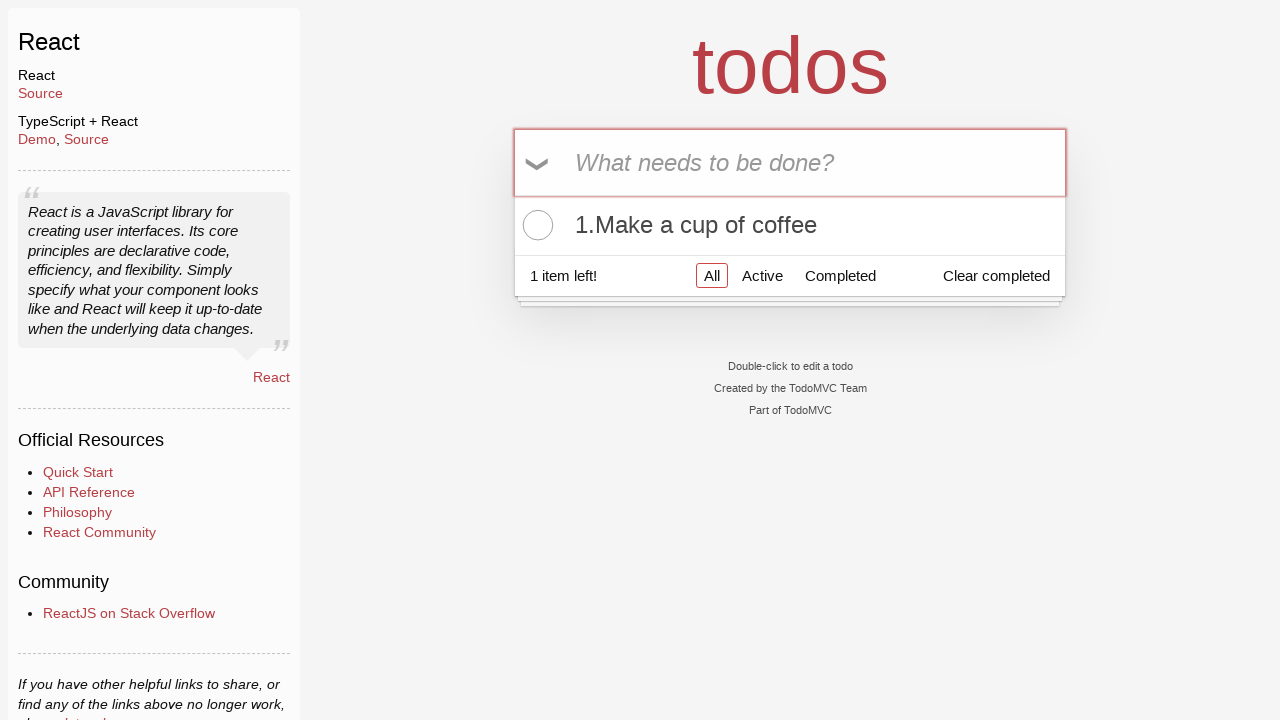

Filled input field with second todo: '2.Do some exercise' on [data-testid="text-input"]
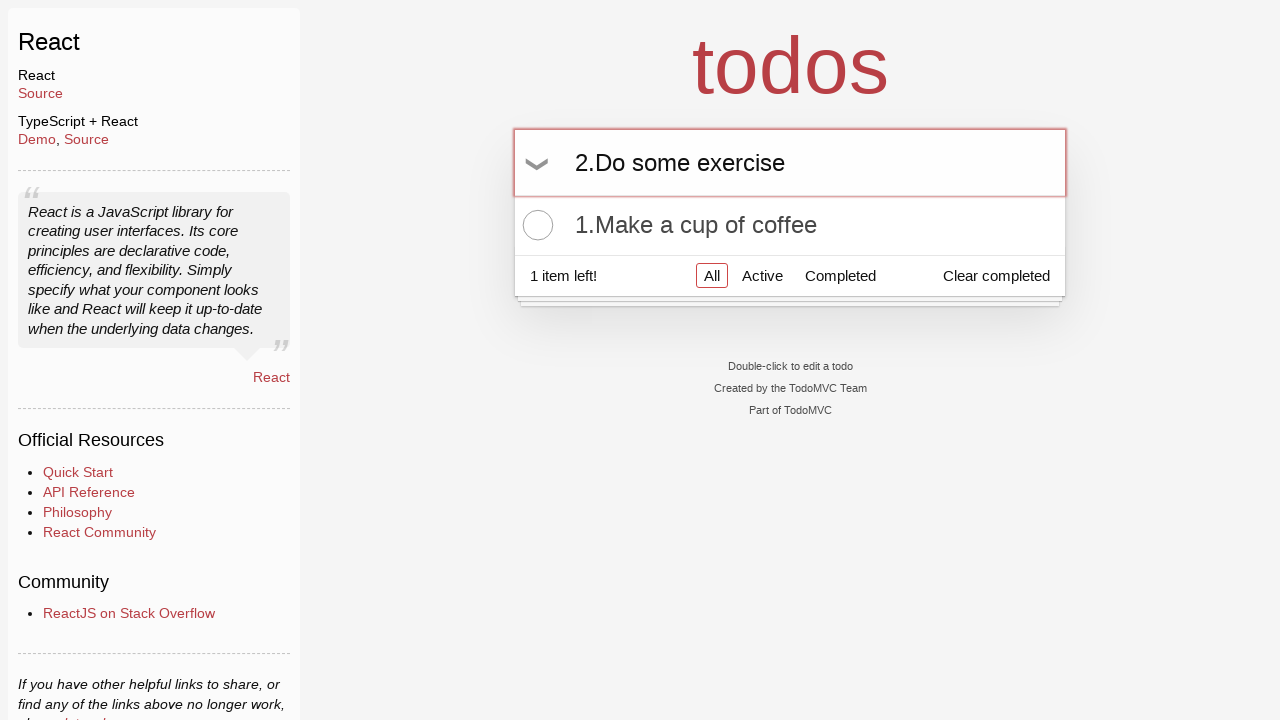

Pressed Enter to create second todo item on [data-testid="text-input"]
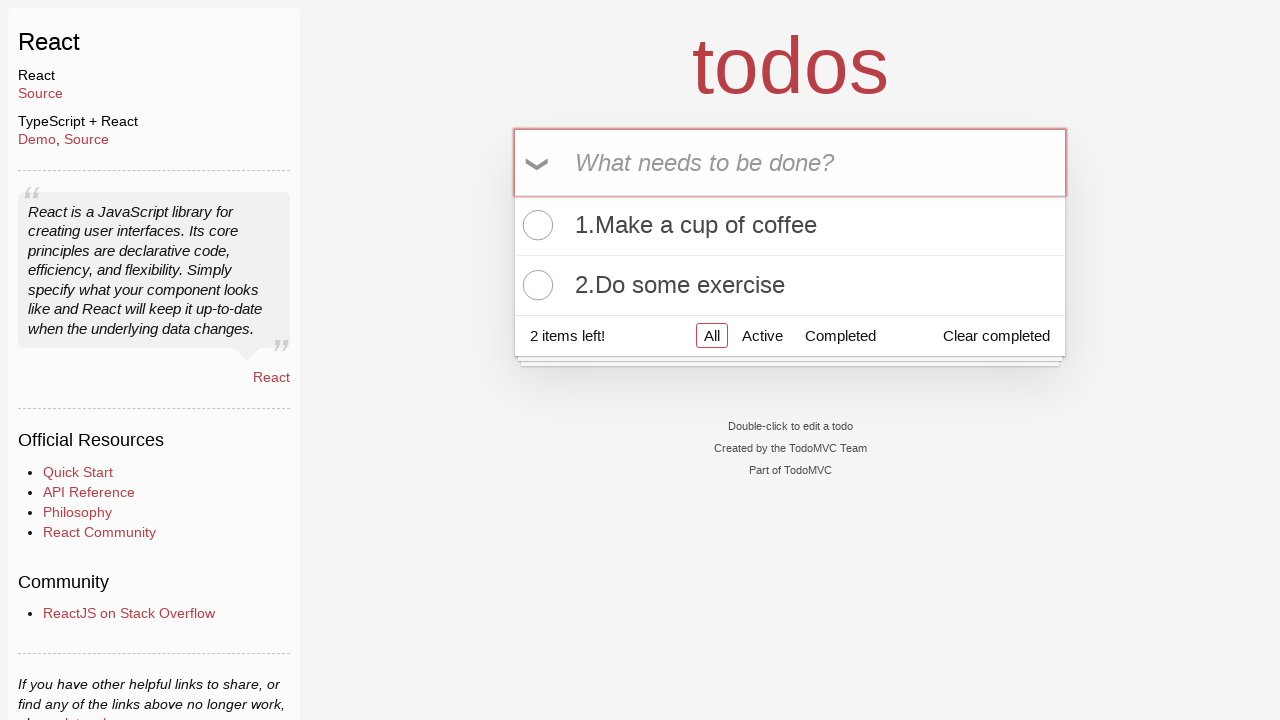

Verified multiple todo items are now visible in the list
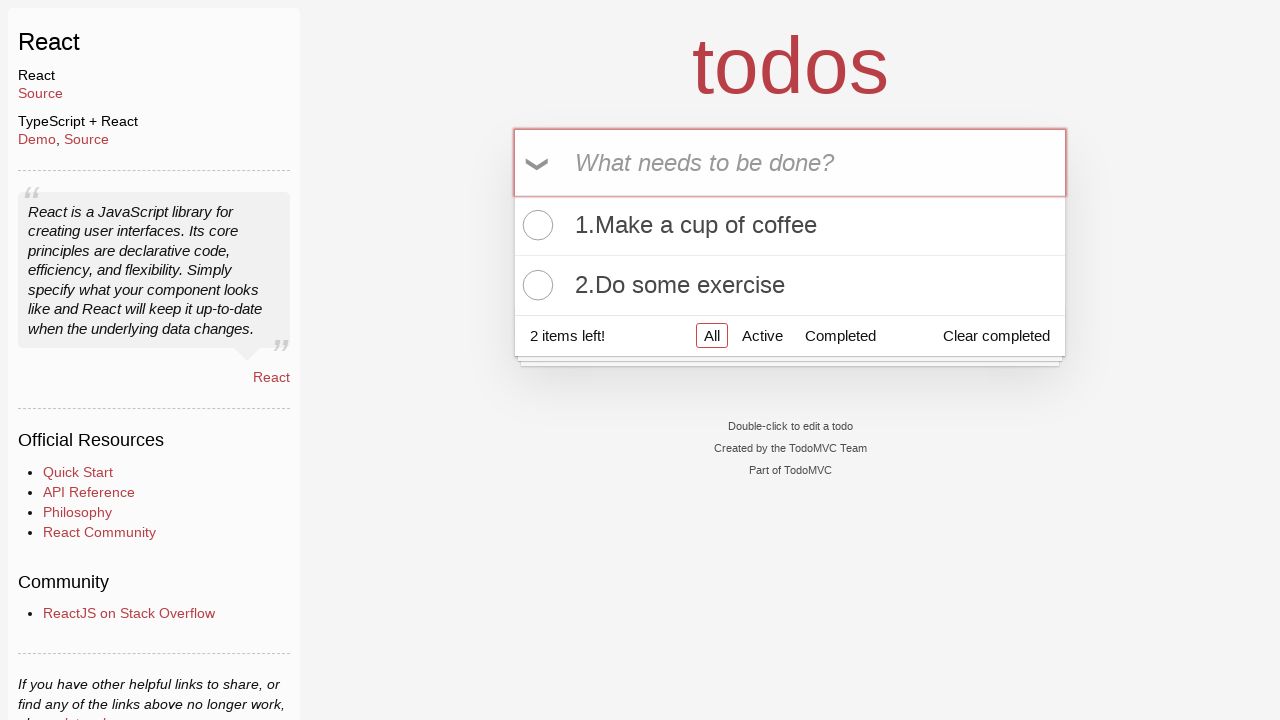

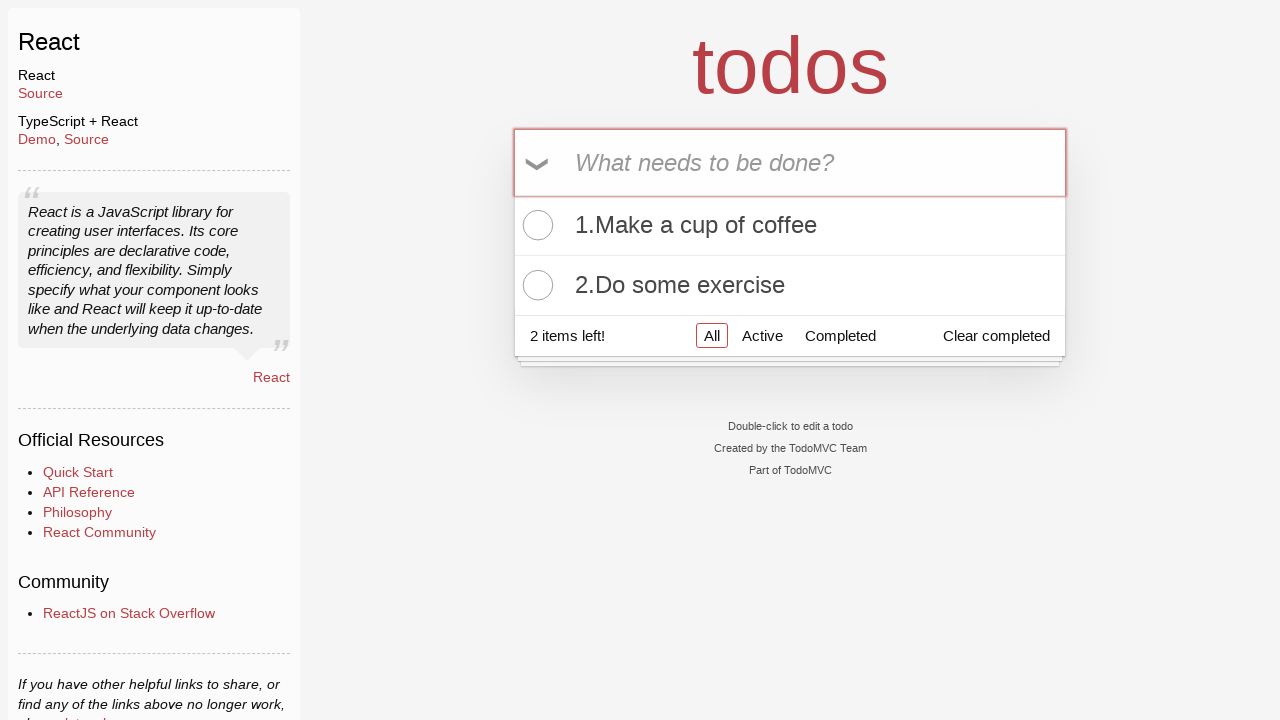